Tests horizontal slider by navigating to the slider page and interacting with the slider input

Starting URL: http://the-internet.herokuapp.com/

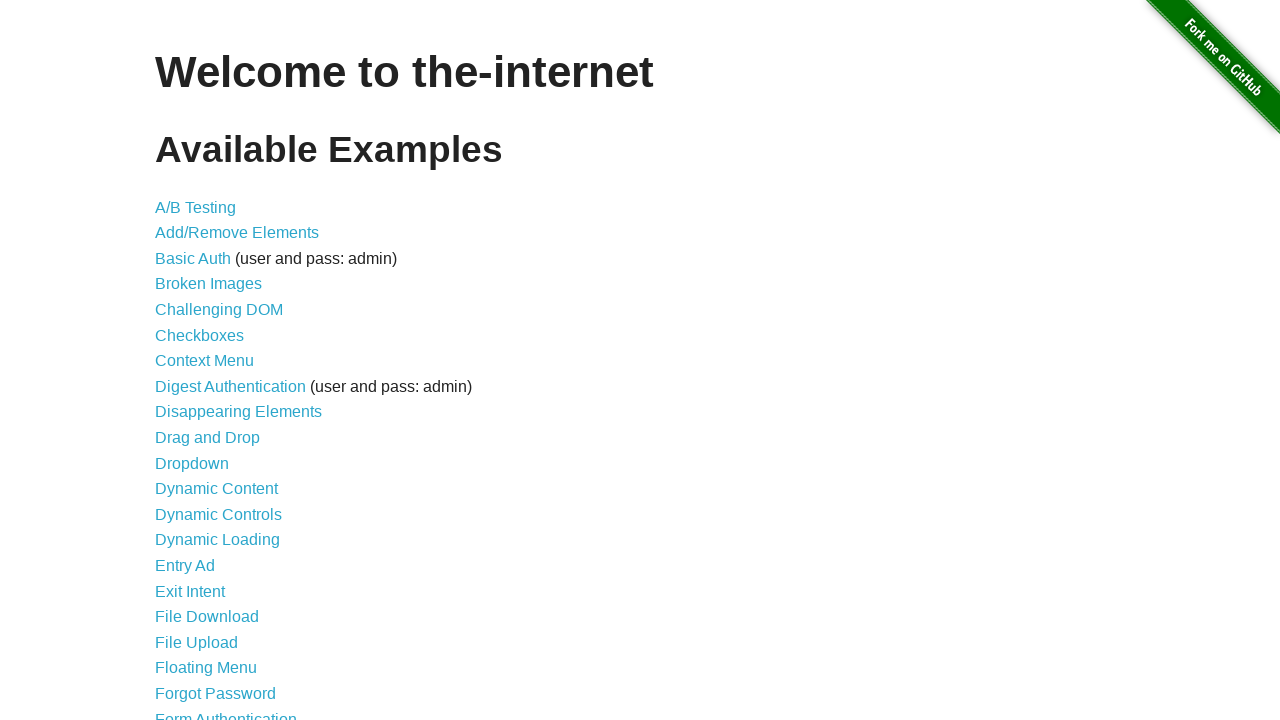

Clicked on Horizontal Slider link at (214, 361) on text=Horizontal Slider
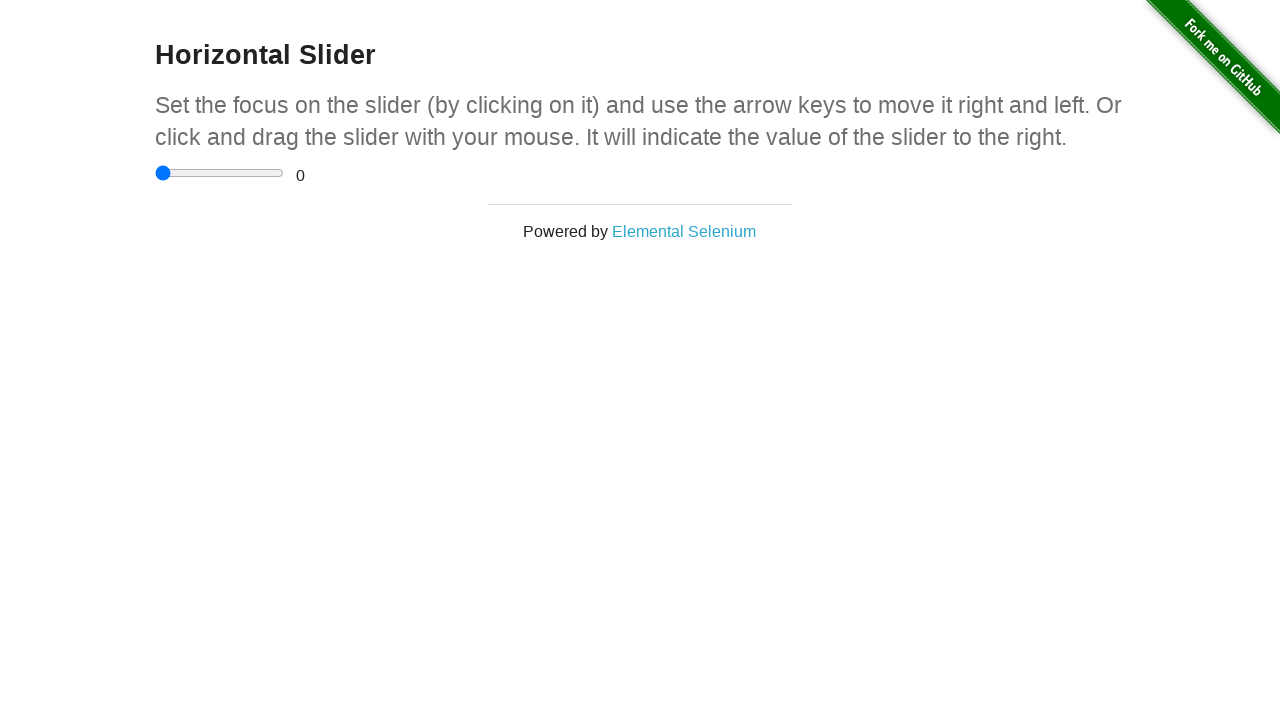

Horizontal slider element loaded and became visible
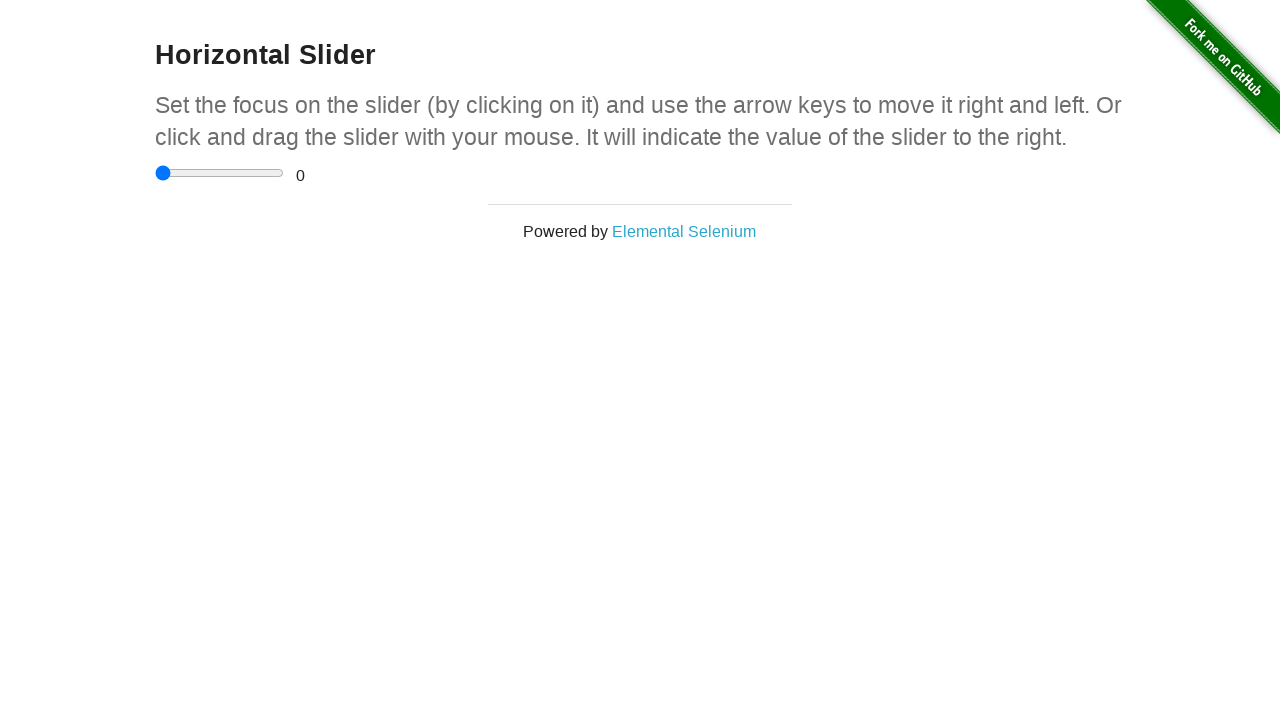

Set slider value to 3 on input[type='range']
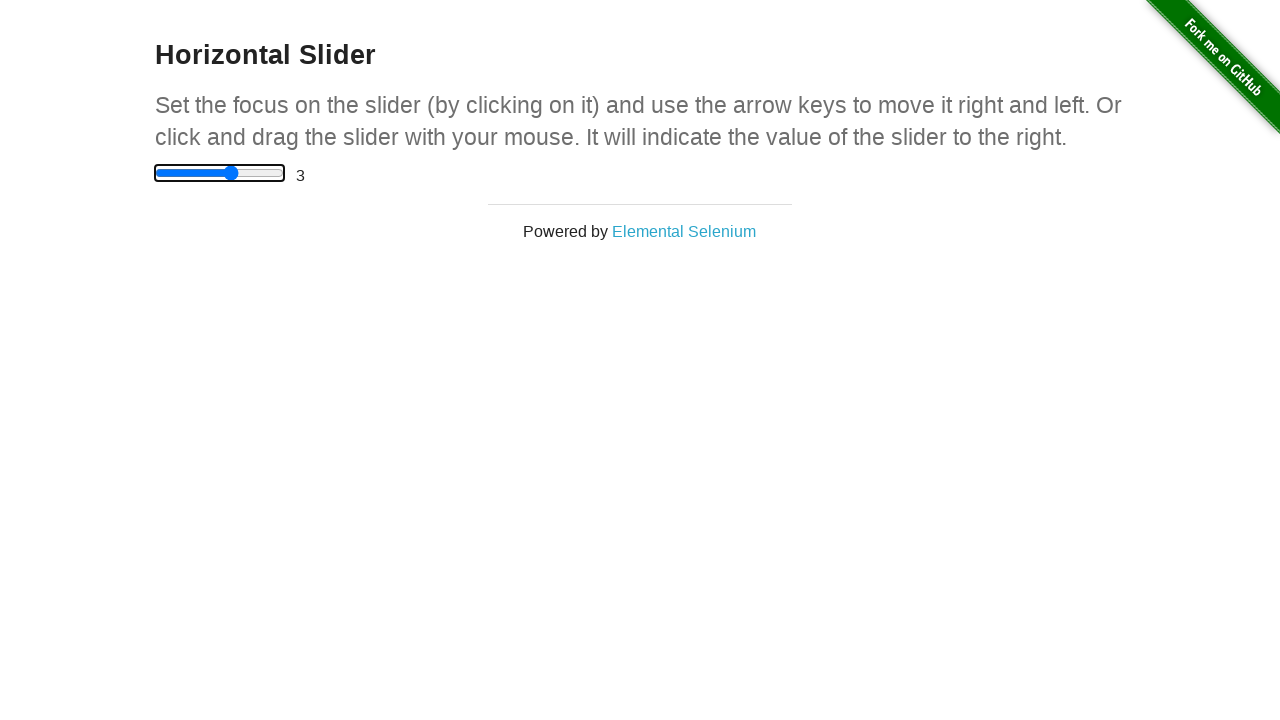

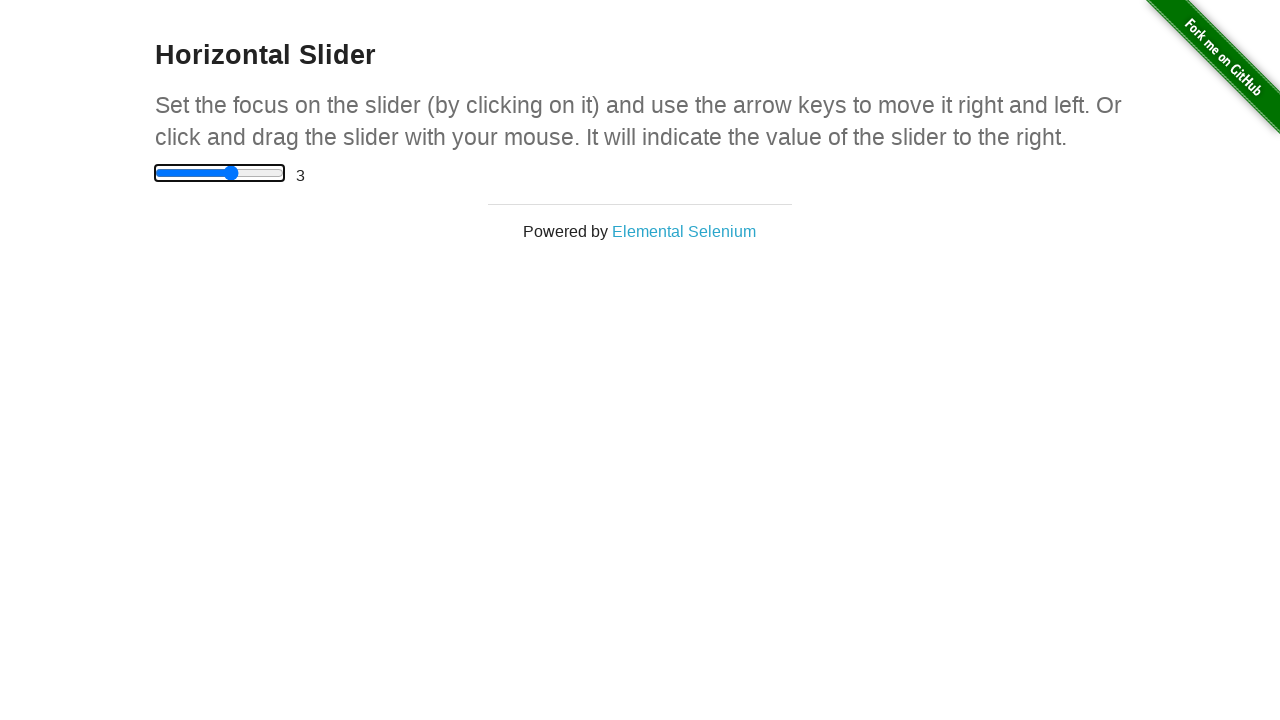